Waits for a price to reach $100, then solves a mathematical problem by calculating the logarithm of a trigonometric expression and submitting the answer

Starting URL: http://suninjuly.github.io/explicit_wait2.html

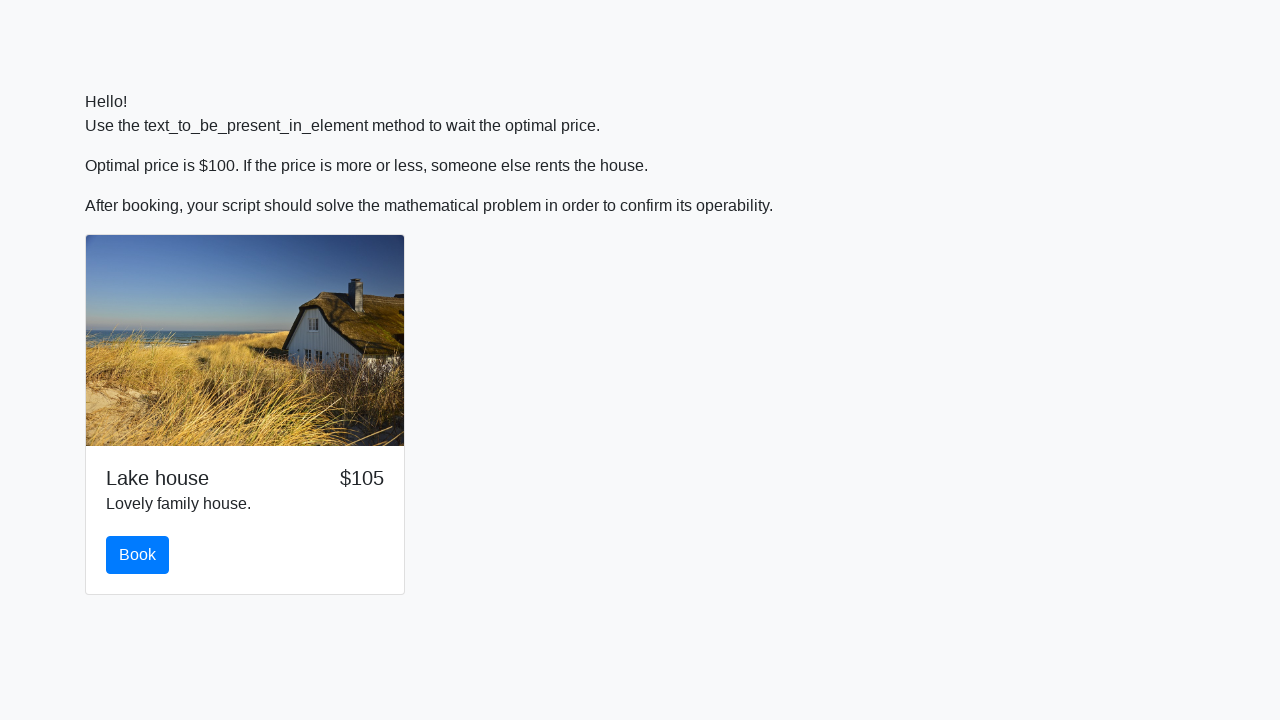

Waited for price to reach $100
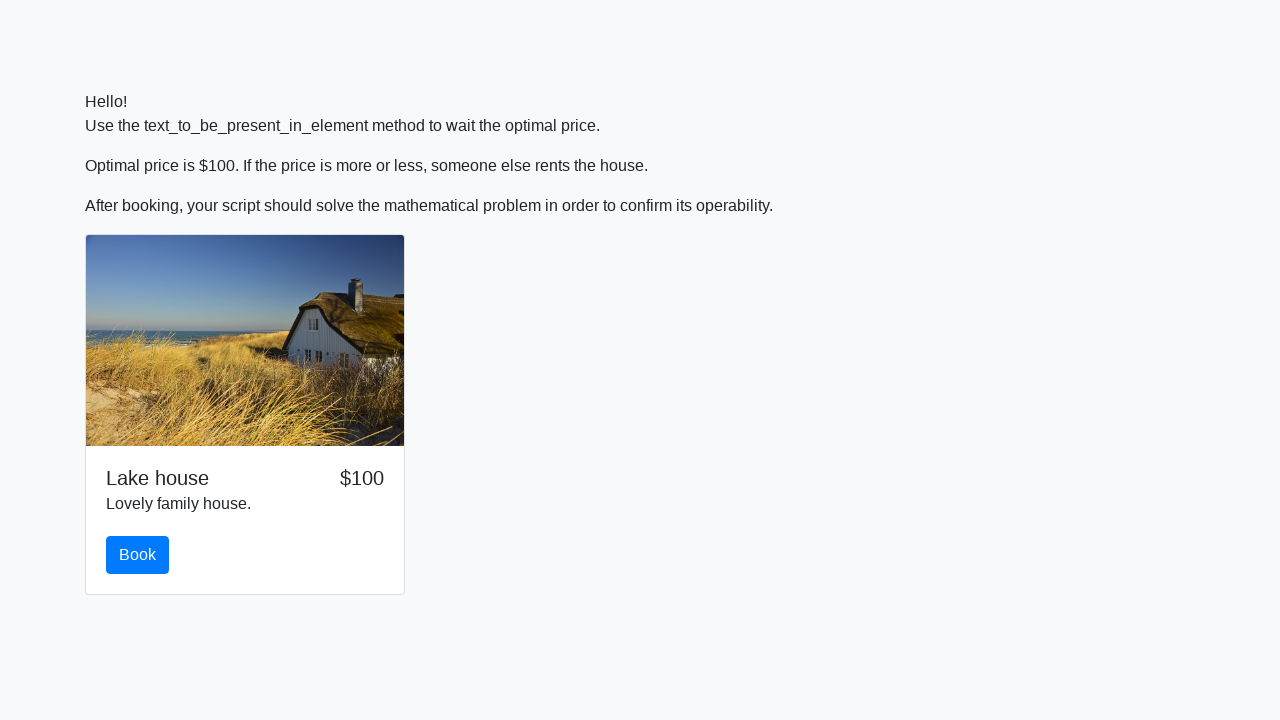

Clicked the book button at (138, 555) on #book
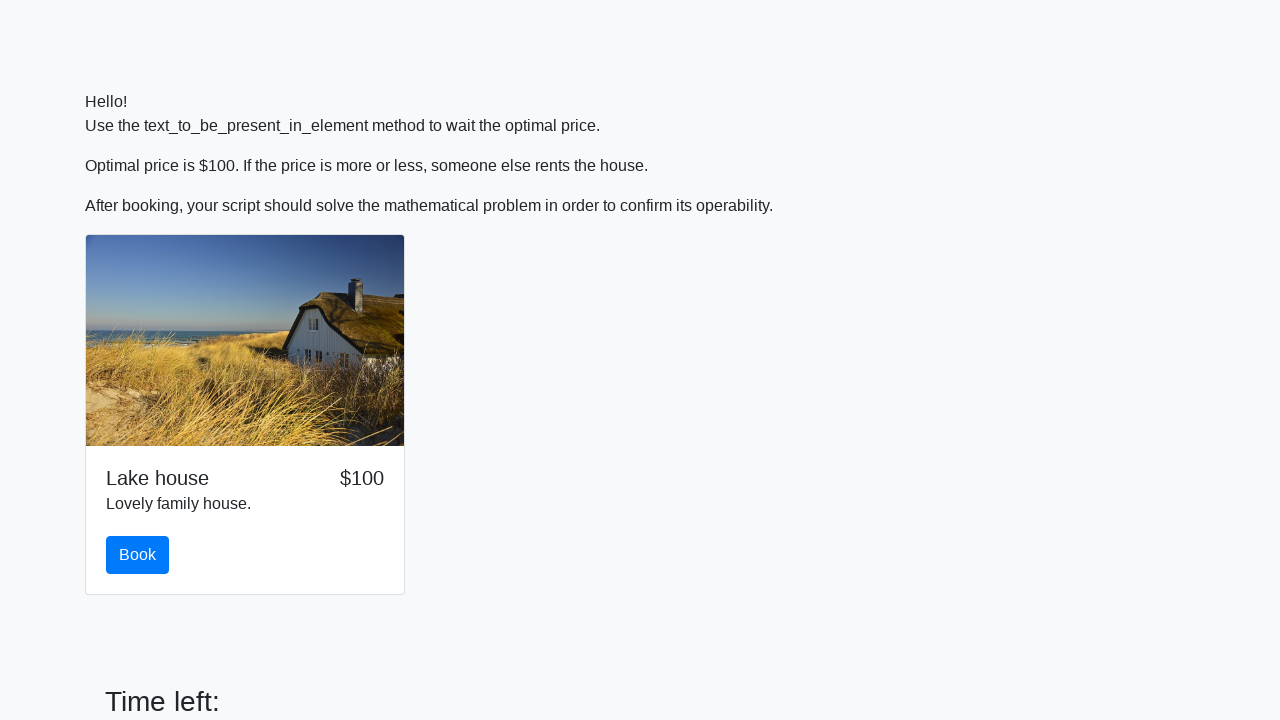

Retrieved input value: 946
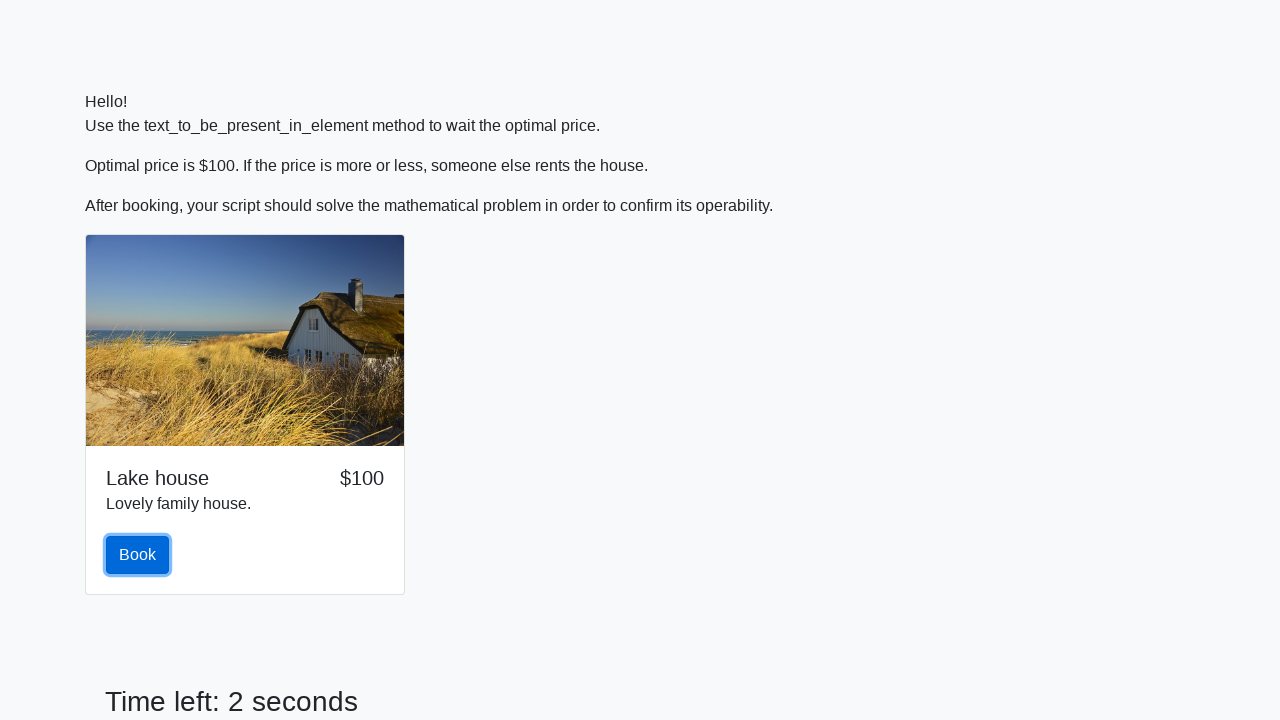

Calculated logarithm of trigonometric expression: 1.4946681063776297
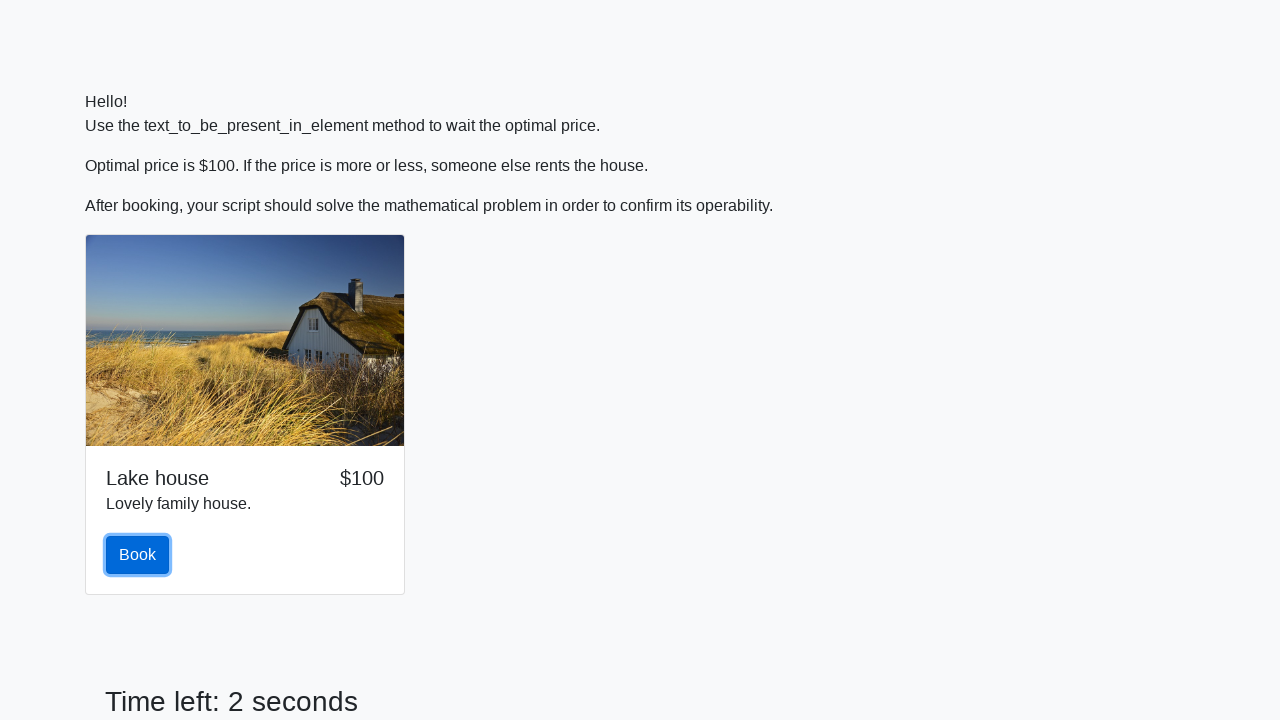

Filled answer field with calculated result on #answer
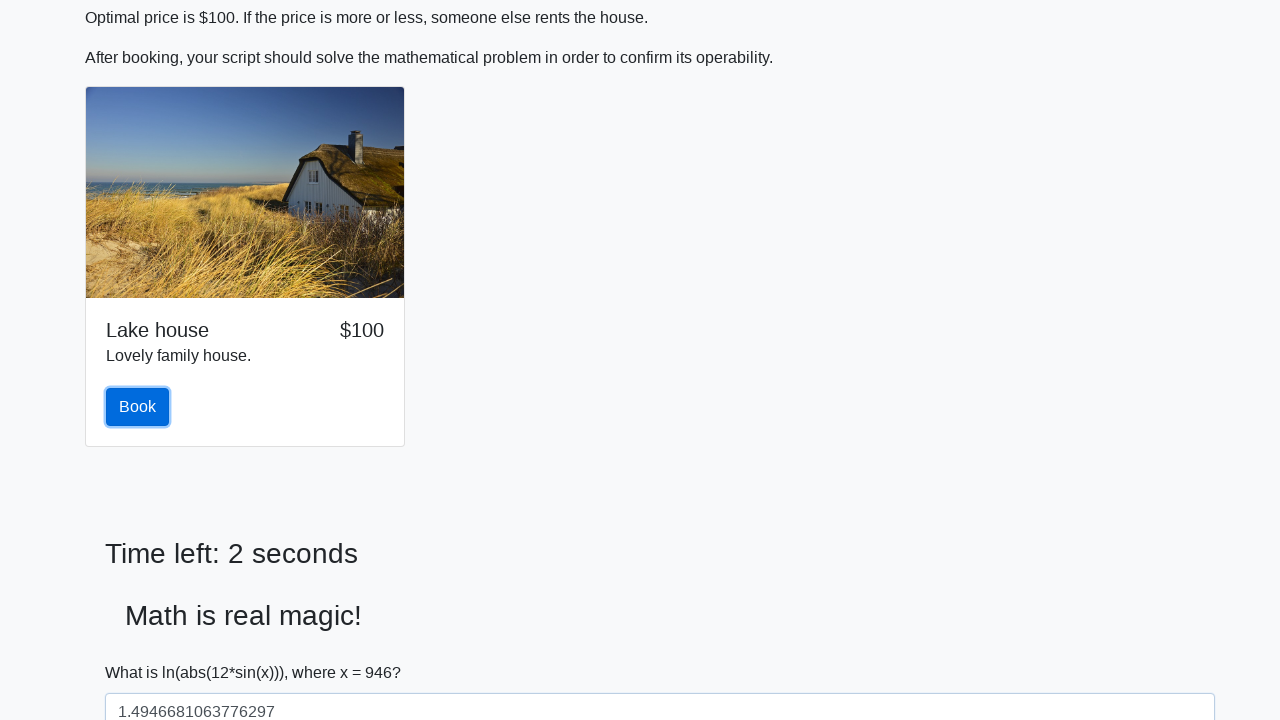

Clicked solve button to submit the answer at (143, 651) on #solve
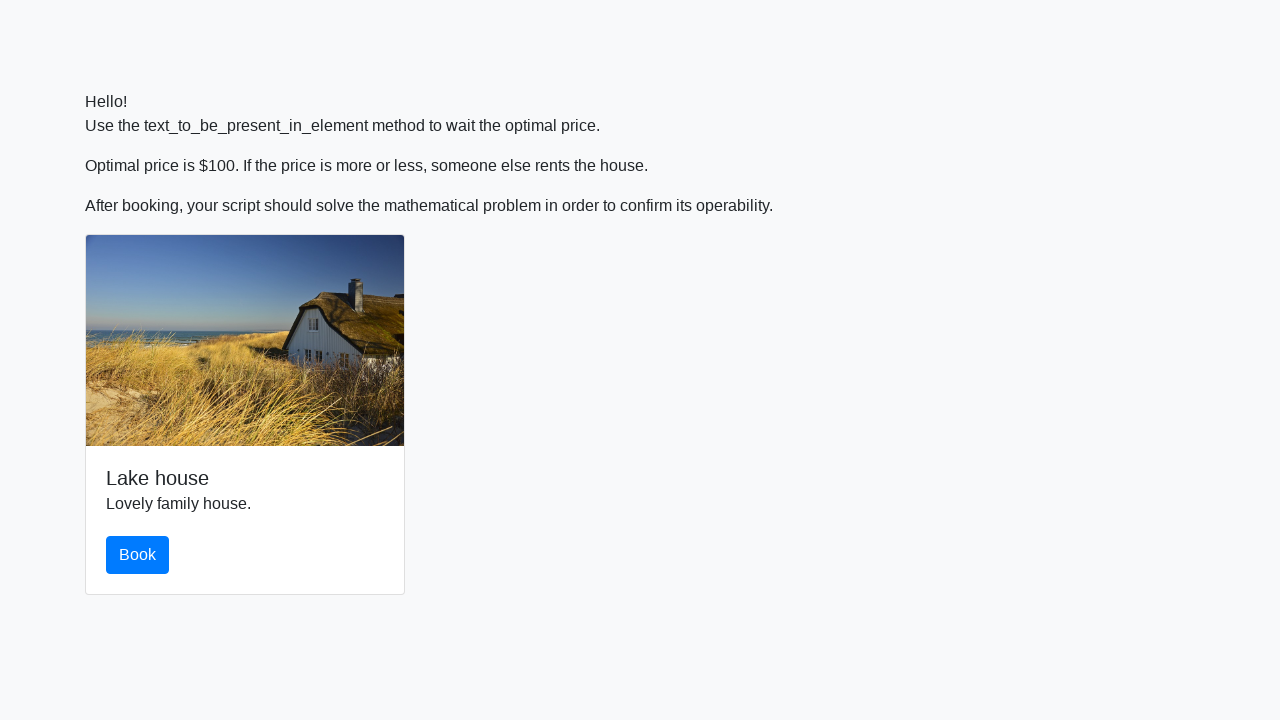

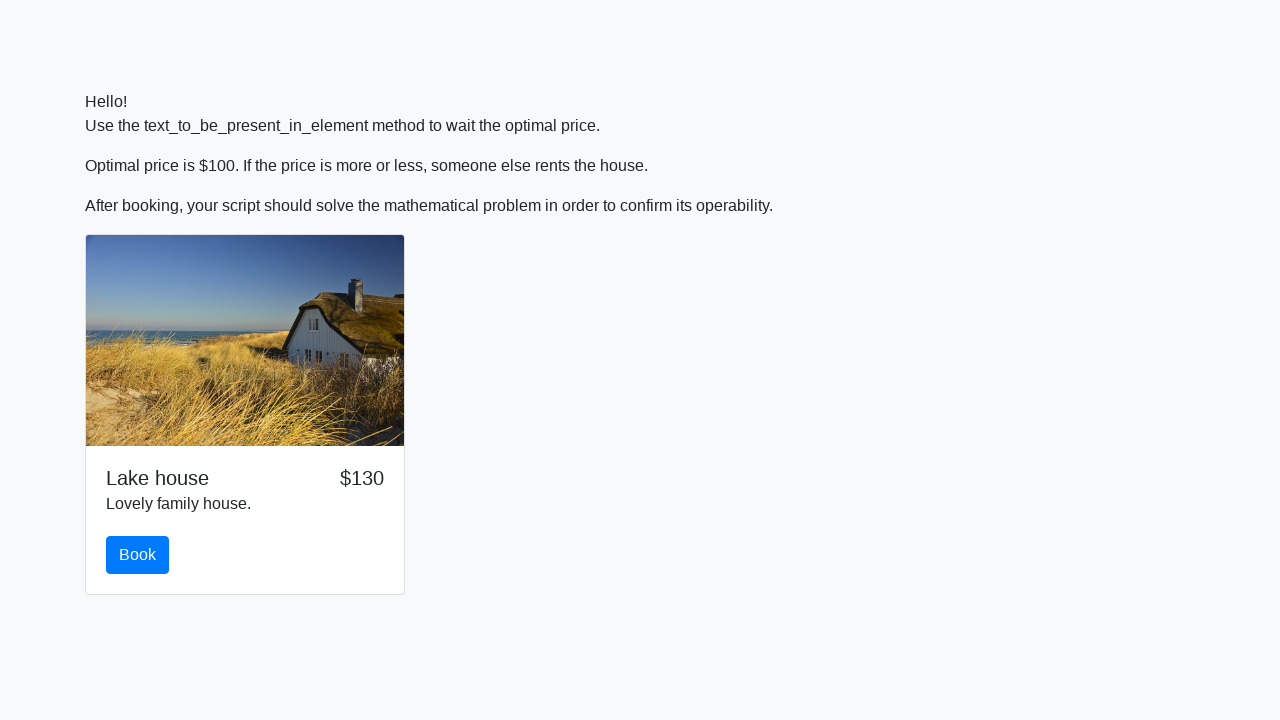